Clicks on an input element positioned below the date of birth label using relative locators

Starting URL: https://rahulshettyacademy.com/angularpractice/

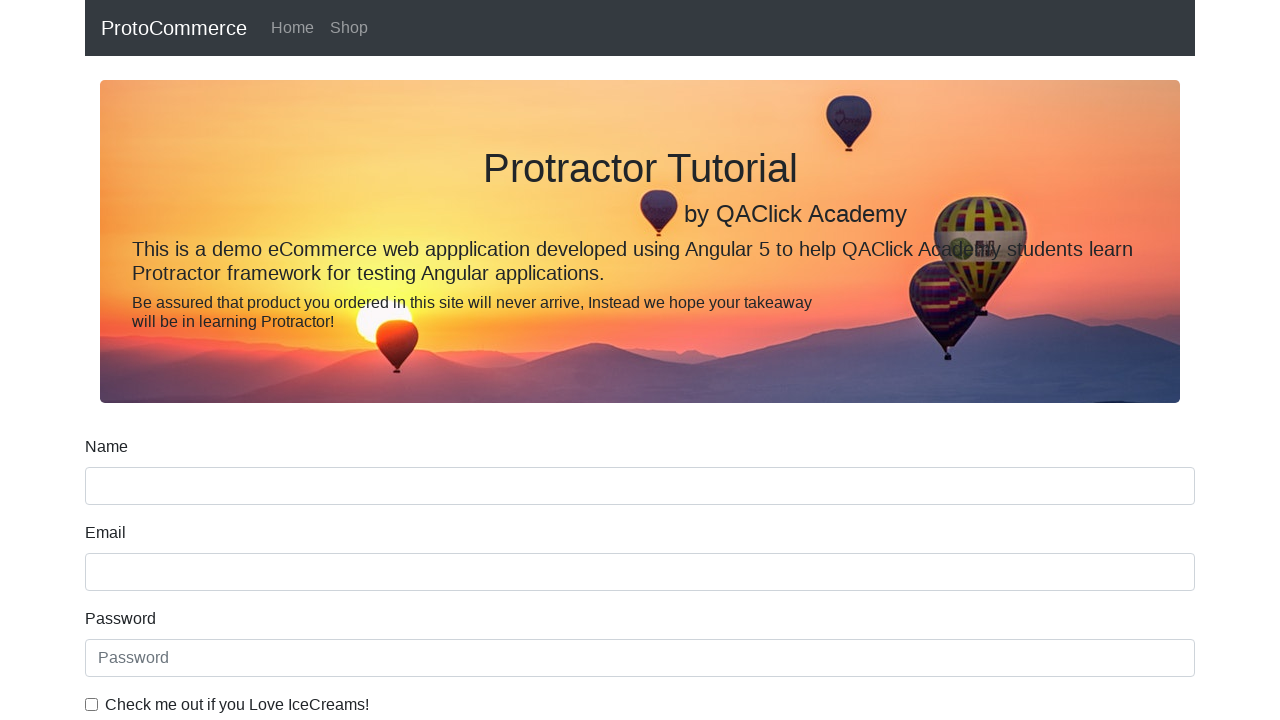

Located the date of birth label element
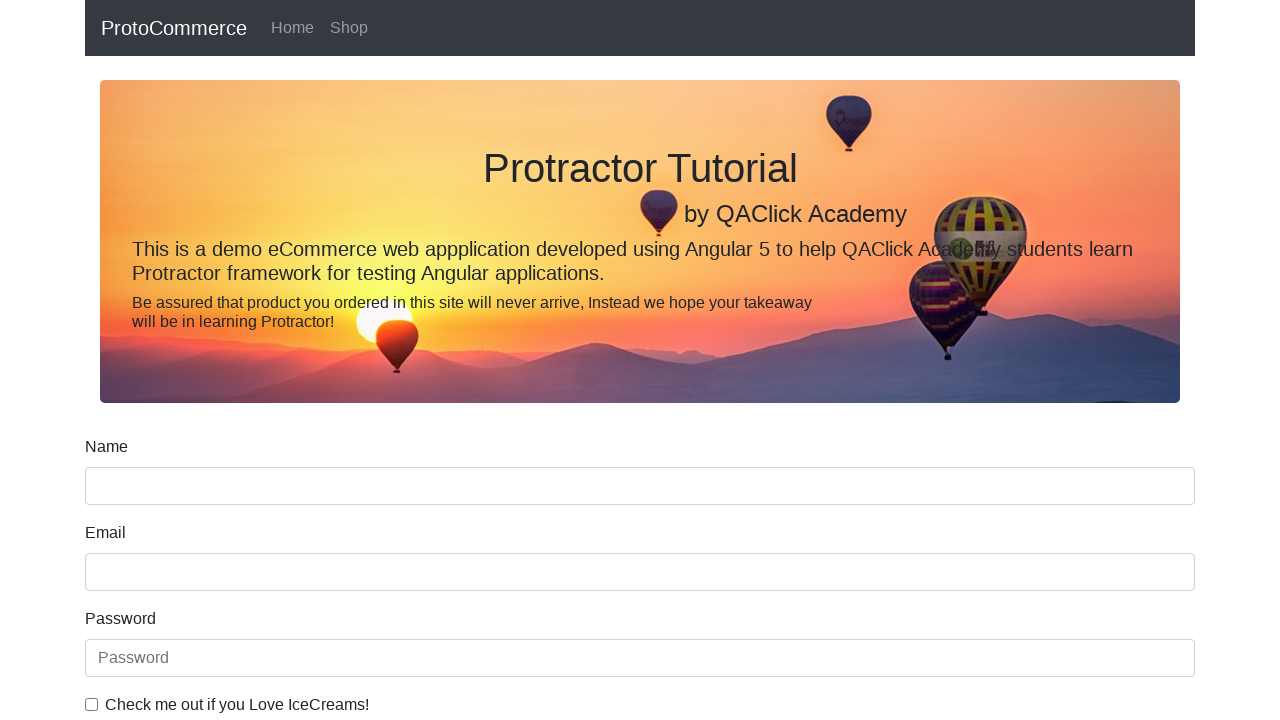

Clicked on the input element positioned below the date of birth label using relative locators at (640, 412) on input[name='bday']
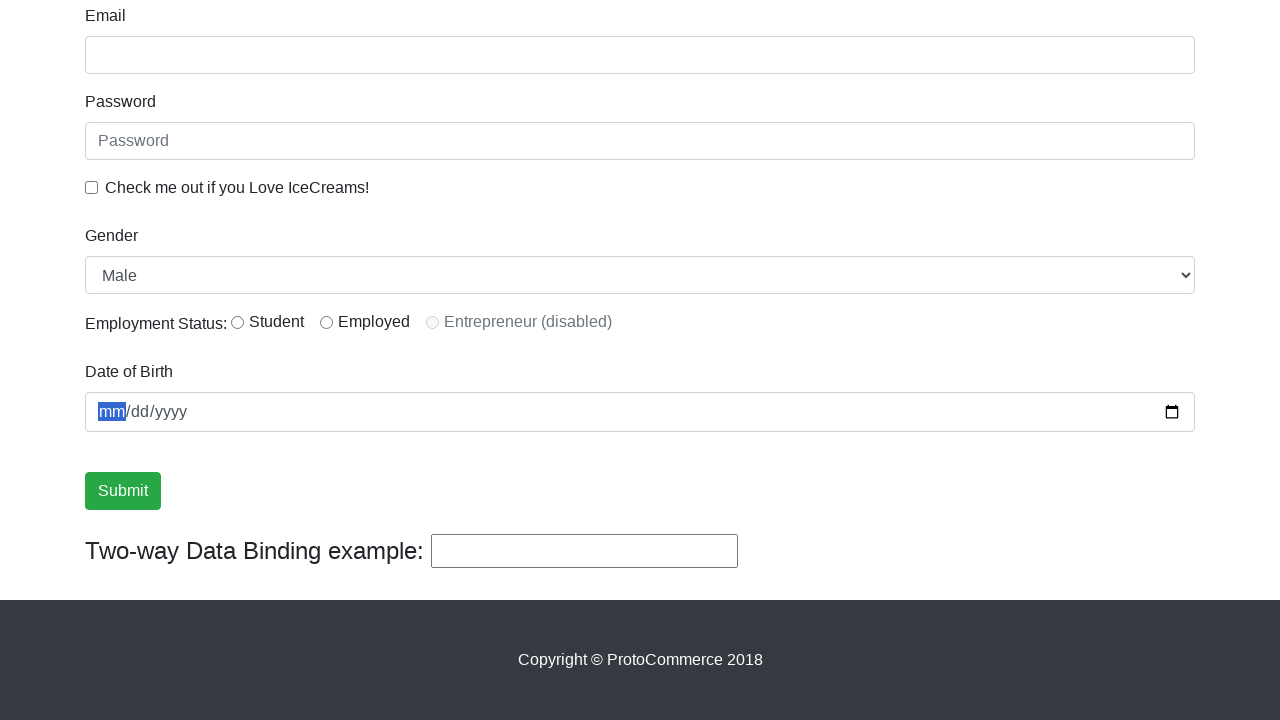

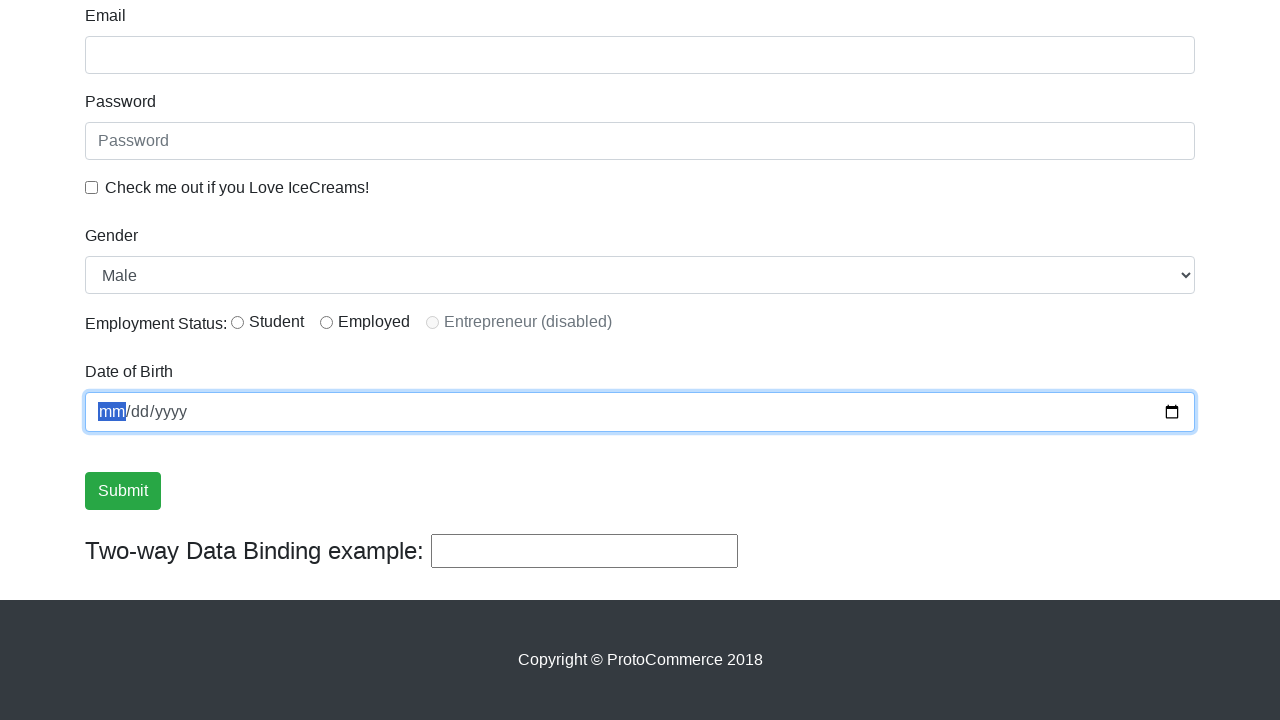